Tests file download functionality by clicking the download button

Starting URL: https://codenboxautomationlab.com/practice/

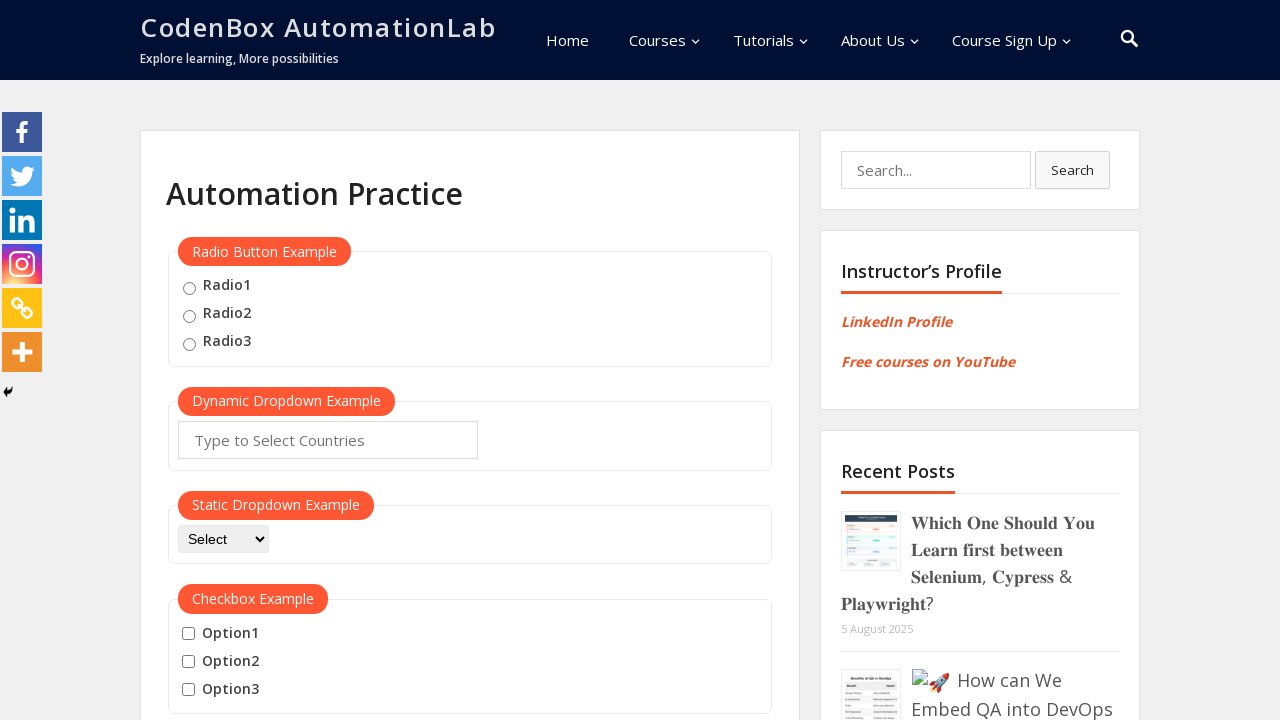

Clicked the download button at (271, 361) on .wp-block-button__link.wp-element-button
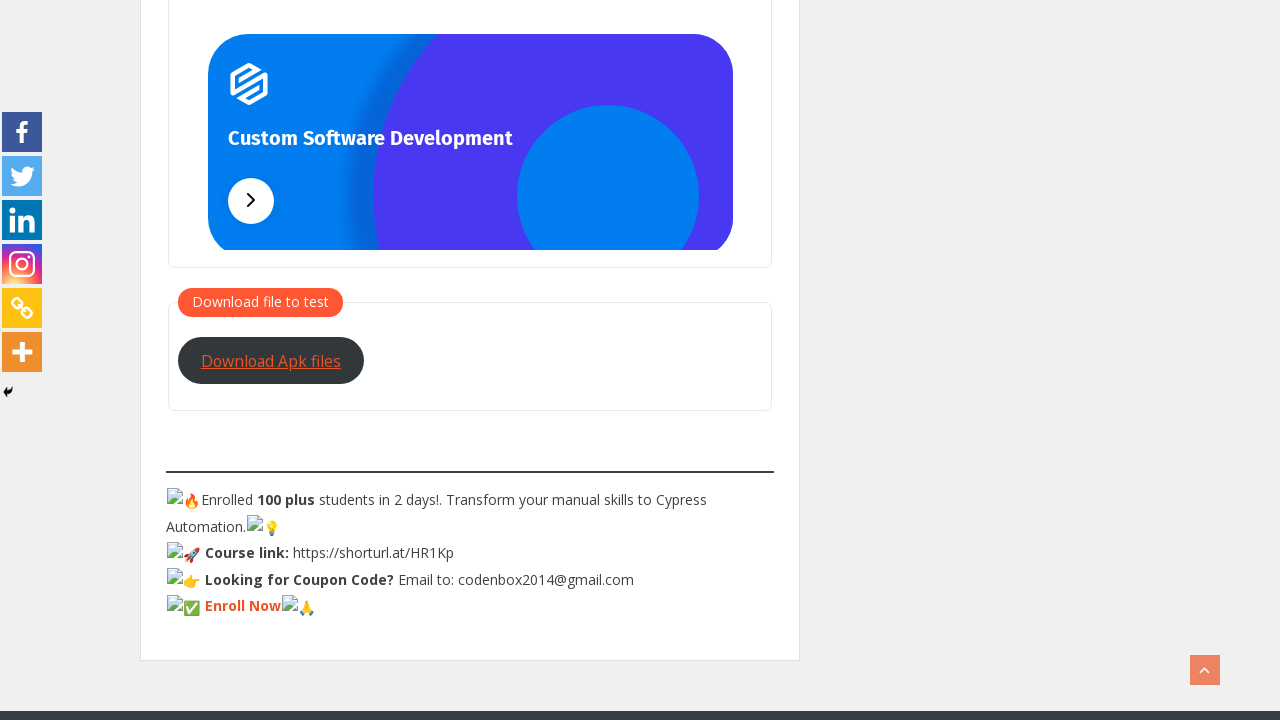

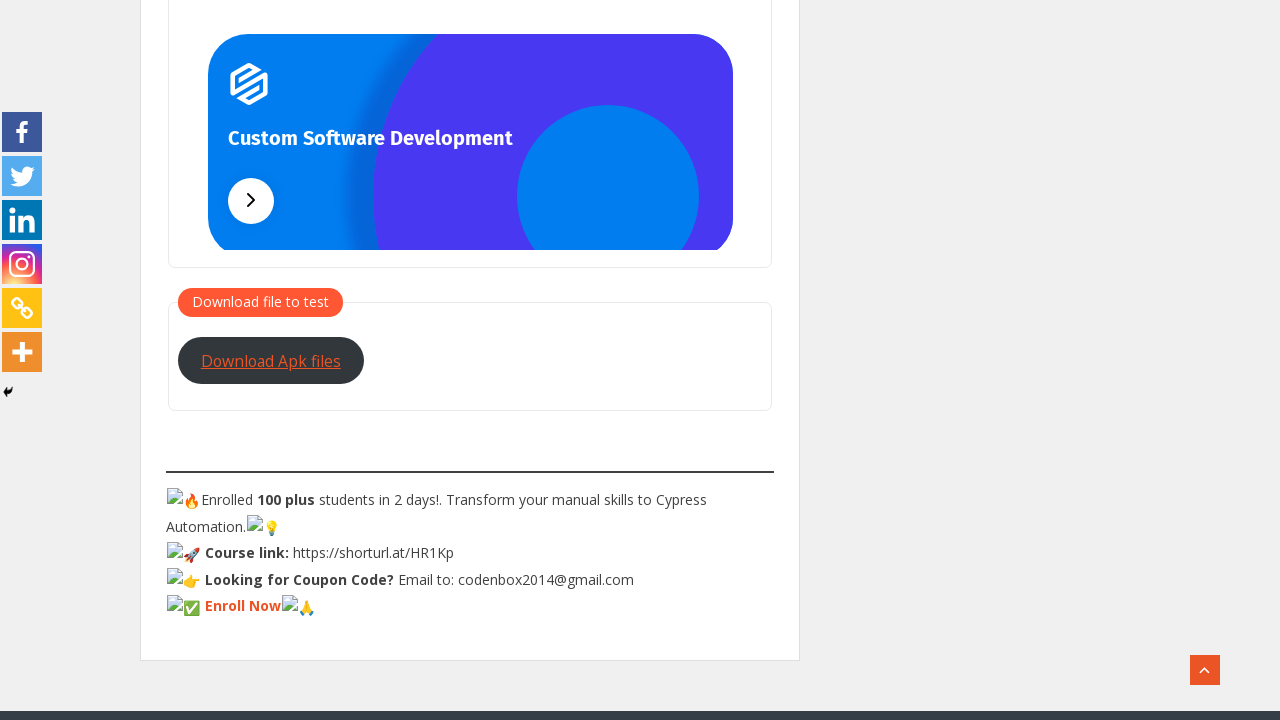